Tests navigation on the Playwright .NET documentation site by clicking the "Get Started" link and verifying the Installation heading is visible

Starting URL: https://playwright.dev/dotnet

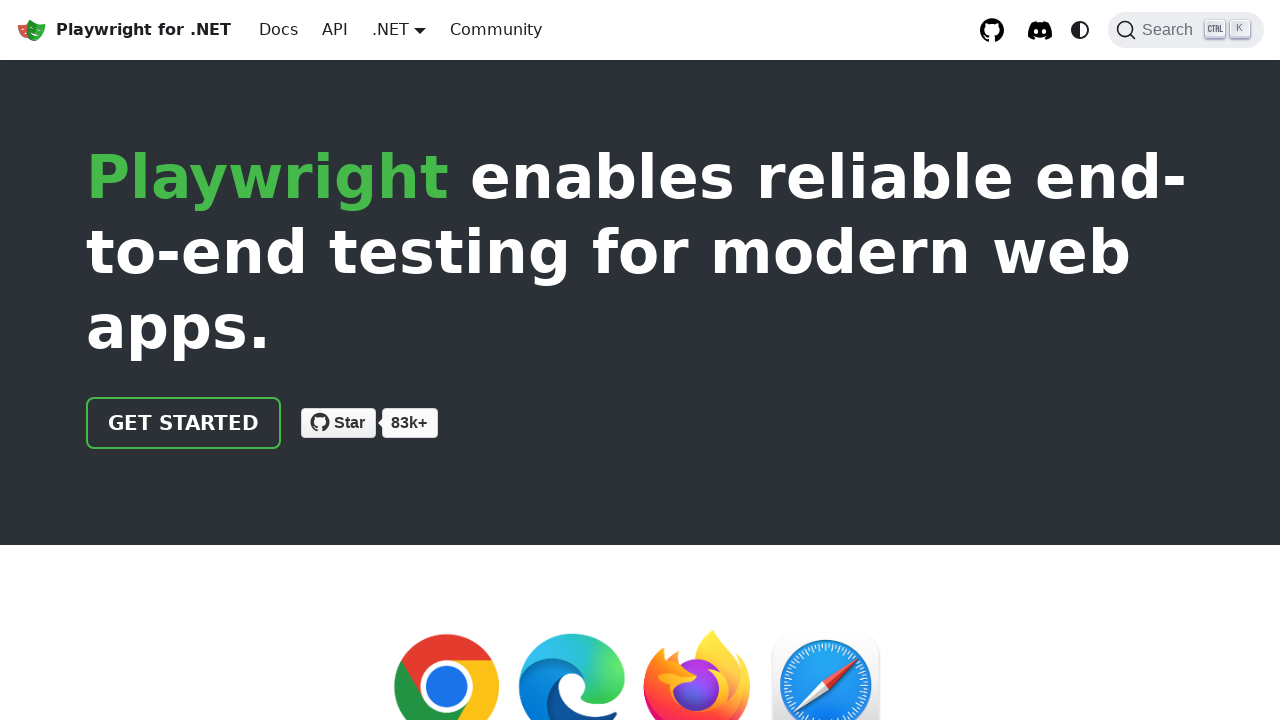

Clicked the 'Get Started' link at (184, 423) on xpath=//a[contains(@class, 'getStarted')]
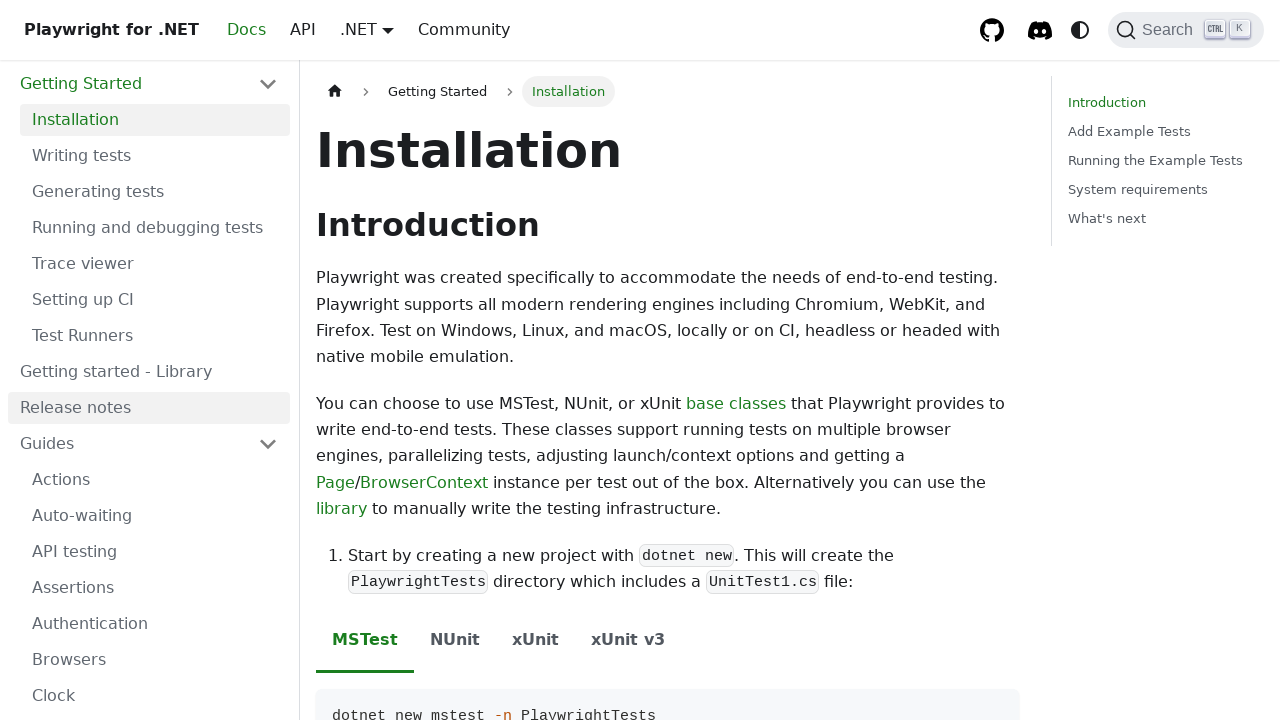

Clicked on the Installation heading at (668, 150) on xpath=//h1[text()='Installation']
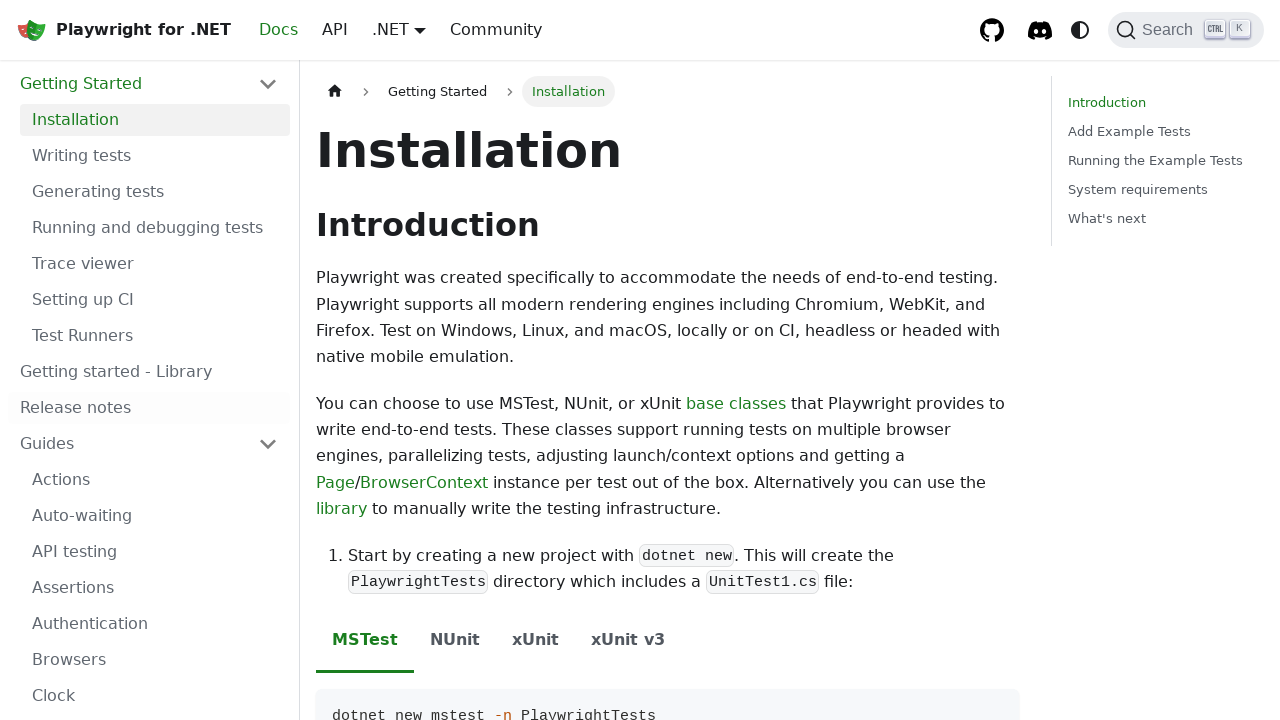

Verified the Installation heading is visible
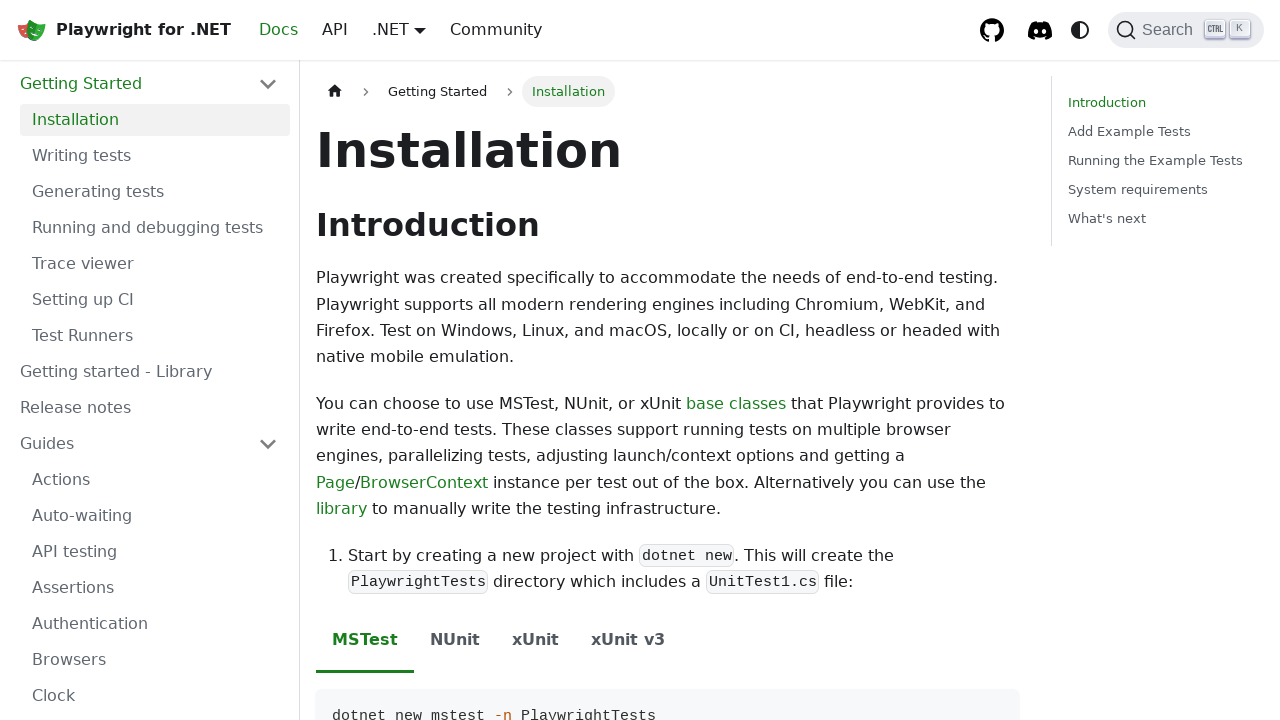

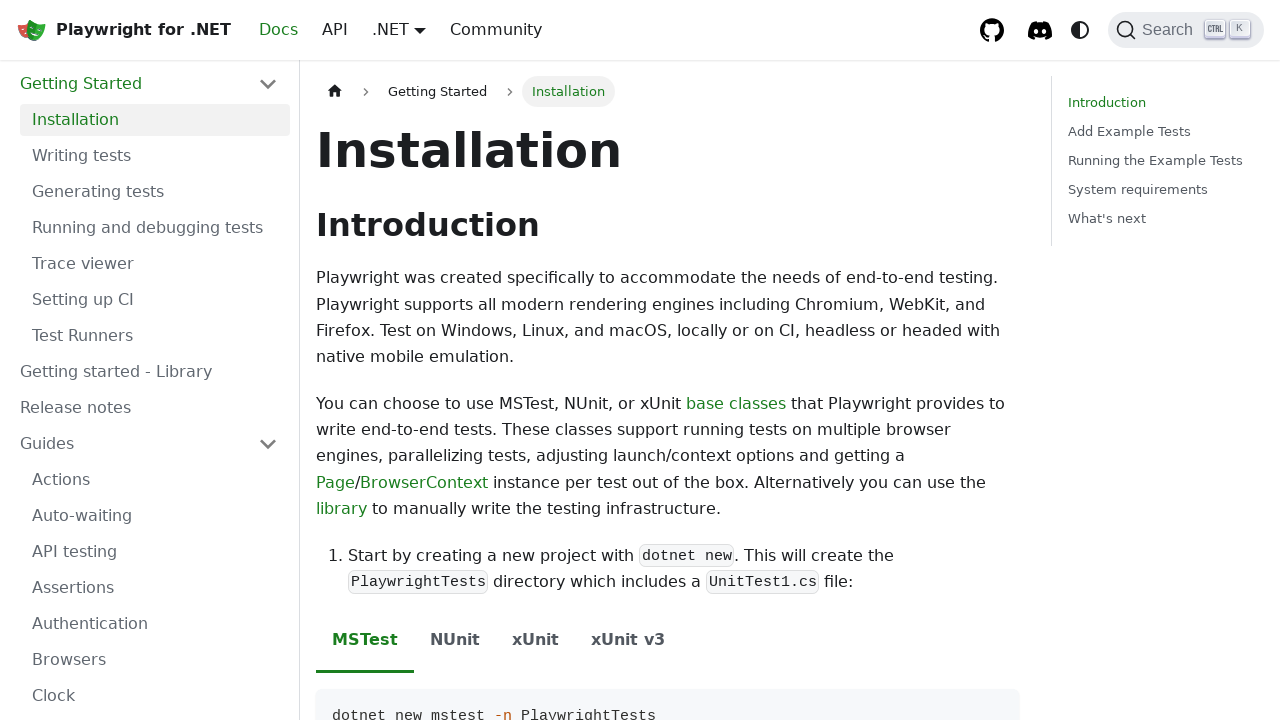